Tests handling of JavaScript alert dialog by clicking a button that triggers an alert, verifying the dialog message, and accepting it.

Starting URL: https://the-internet.herokuapp.com/javascript_alerts

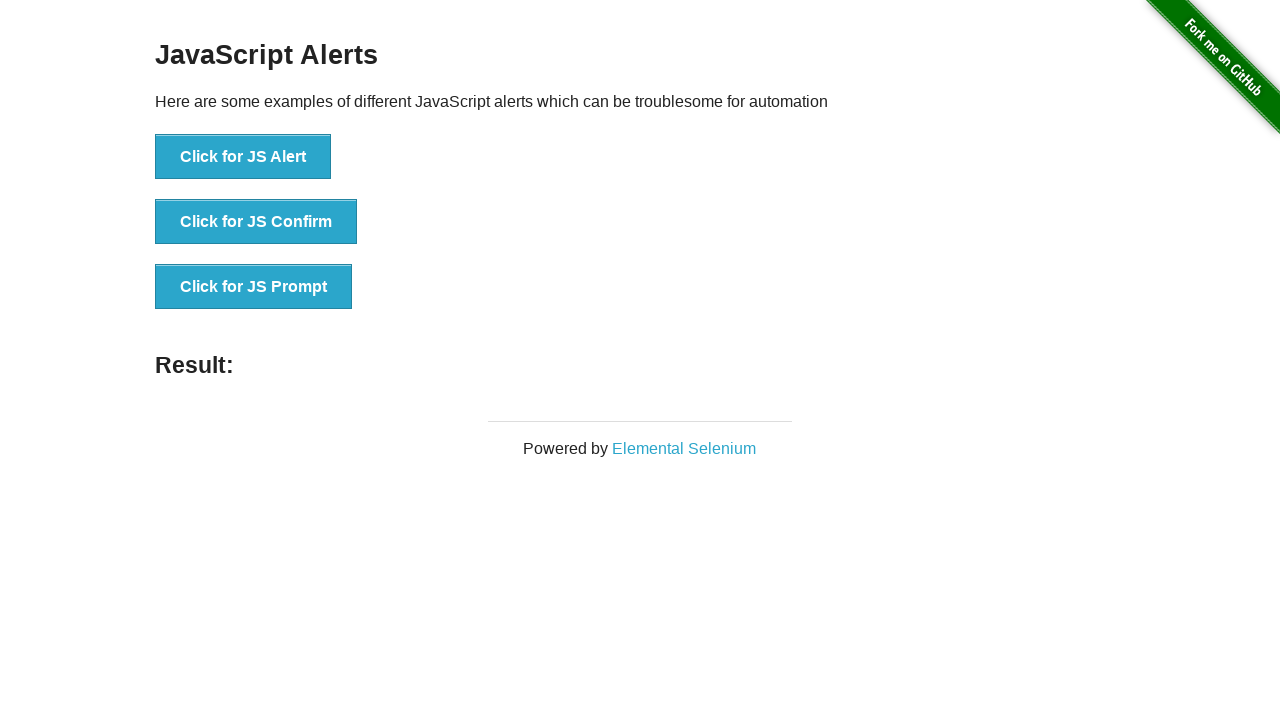

Set up dialog handler to accept alert dialogs
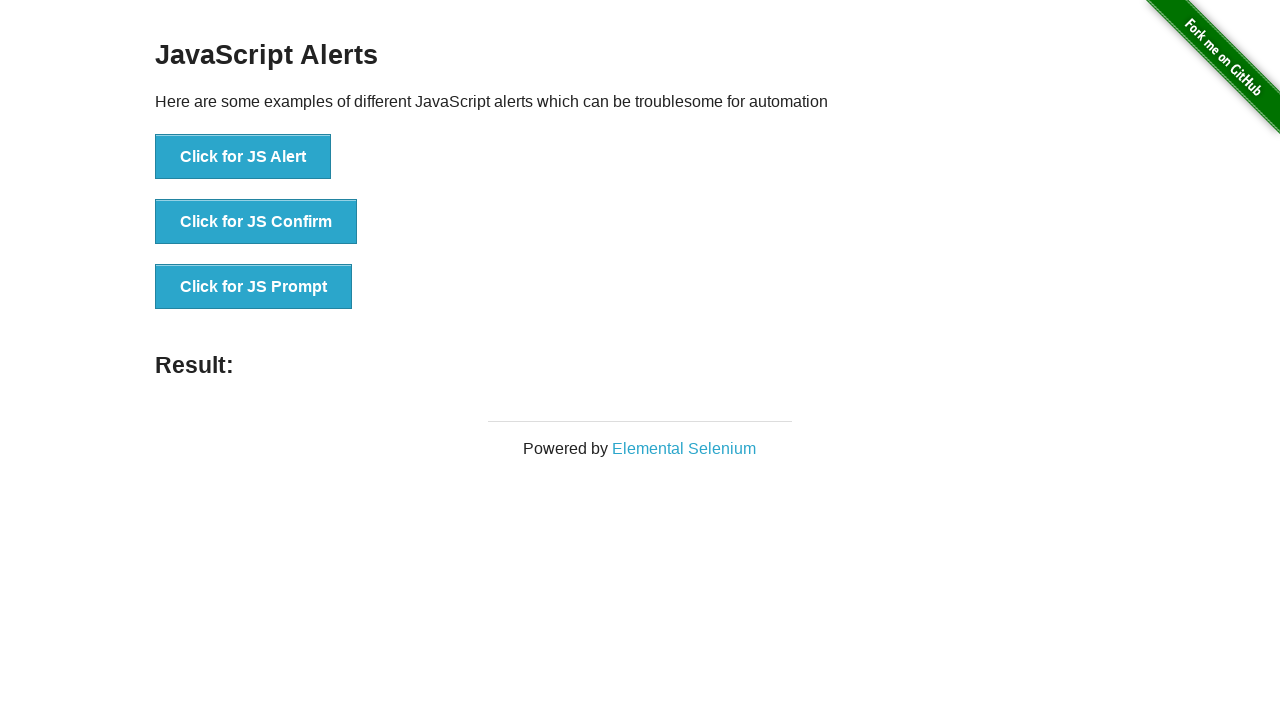

Clicked button to trigger JS Alert dialog at (243, 157) on xpath=//button[text()='Click for JS Alert']
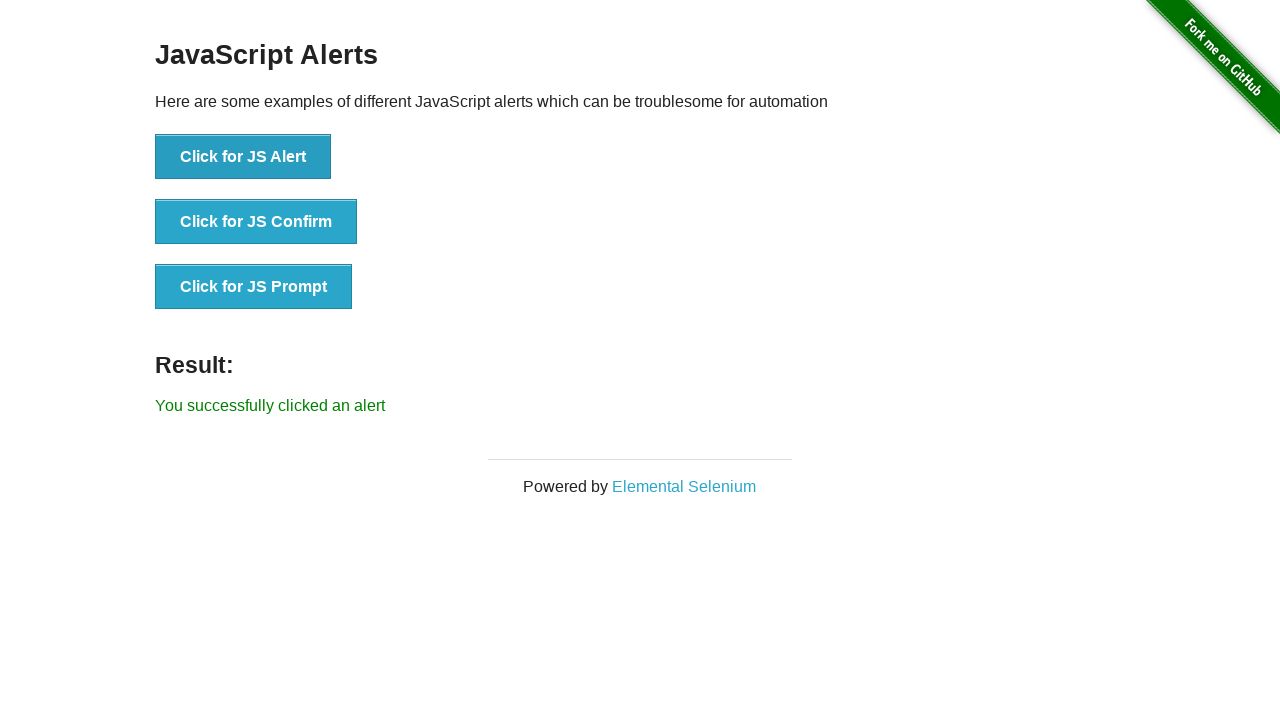

Alert dialog was handled and result element loaded
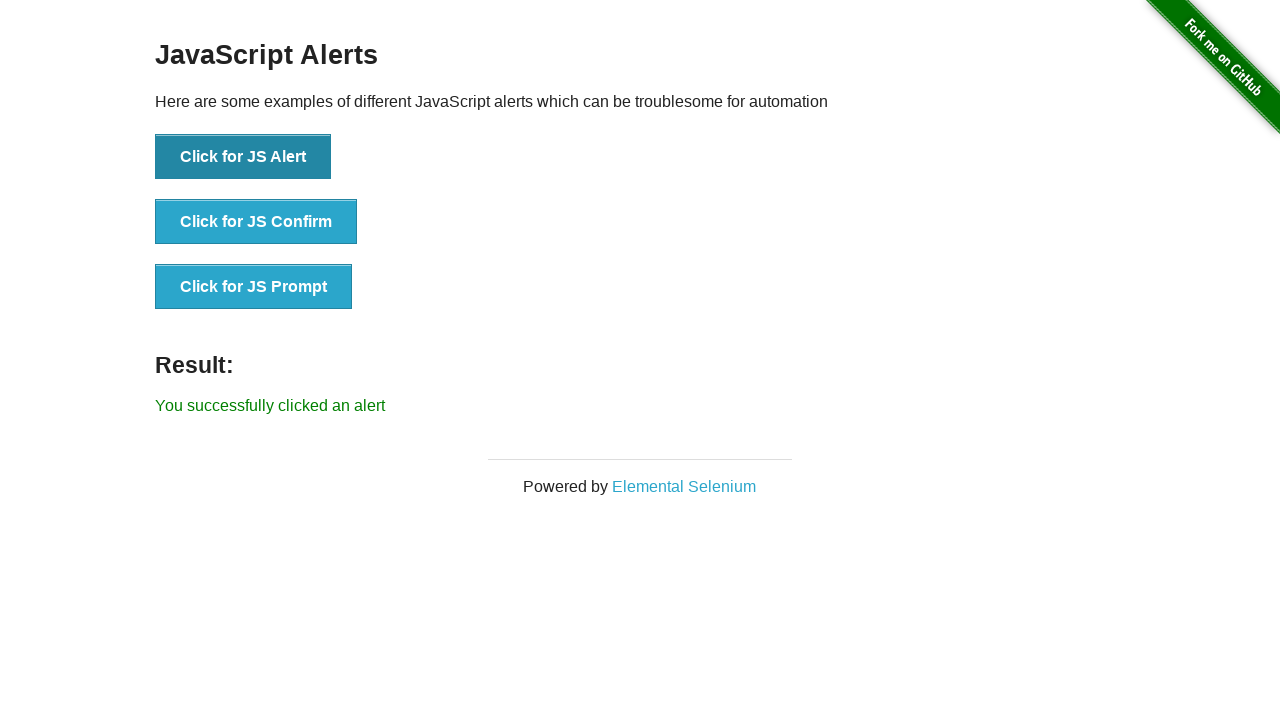

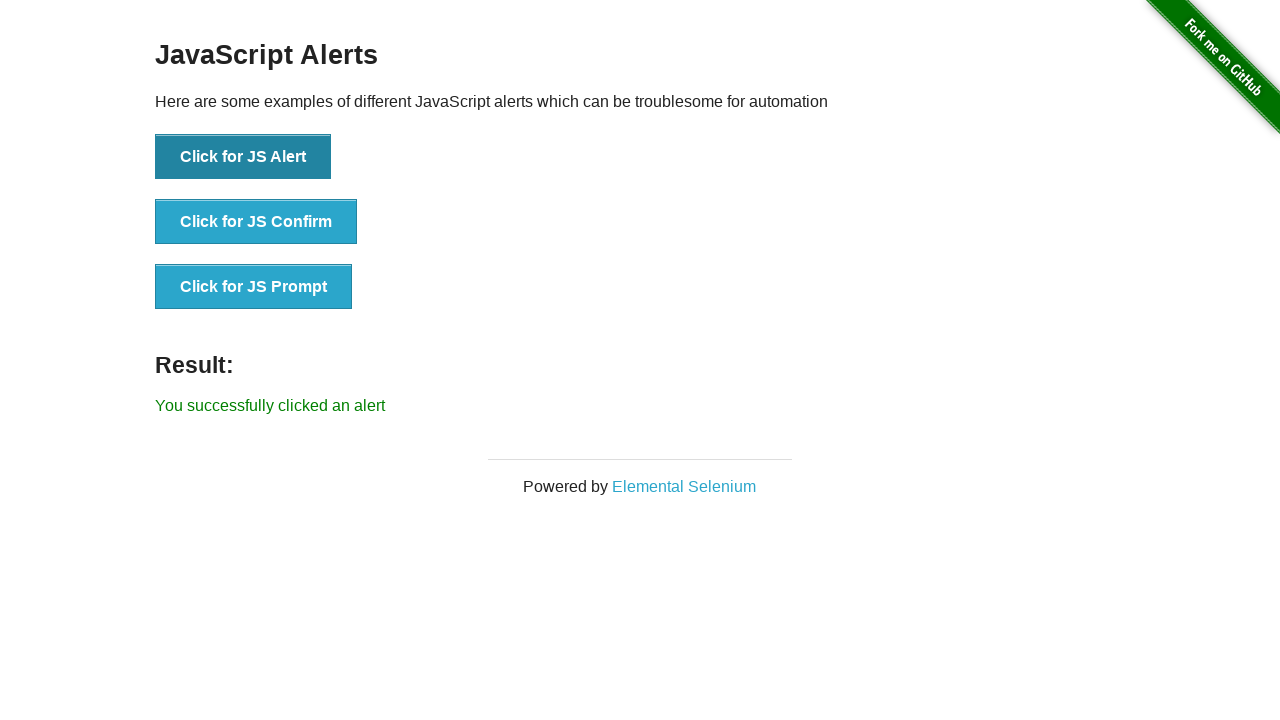